Tests that integer division operation works correctly by dividing 20 by 6

Starting URL: https://testsheepnz.github.io/BasicCalculator

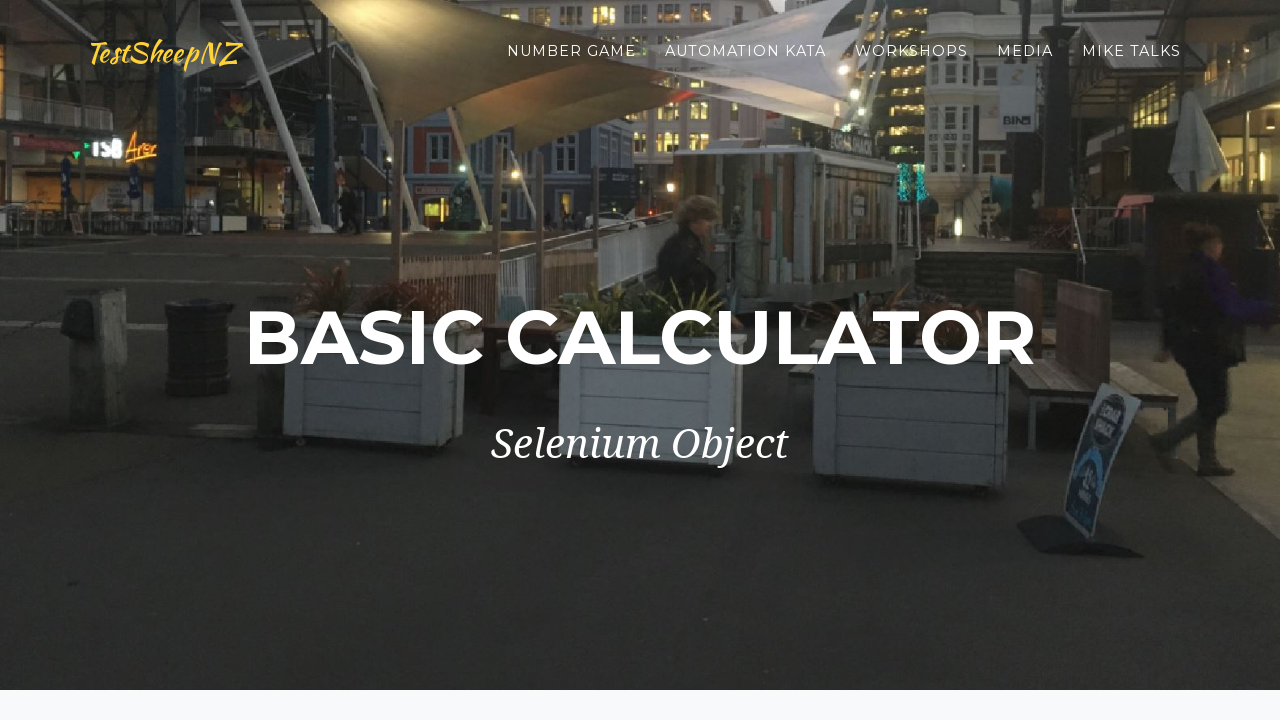

Selected build version 8 on select[name="selectBuild"]
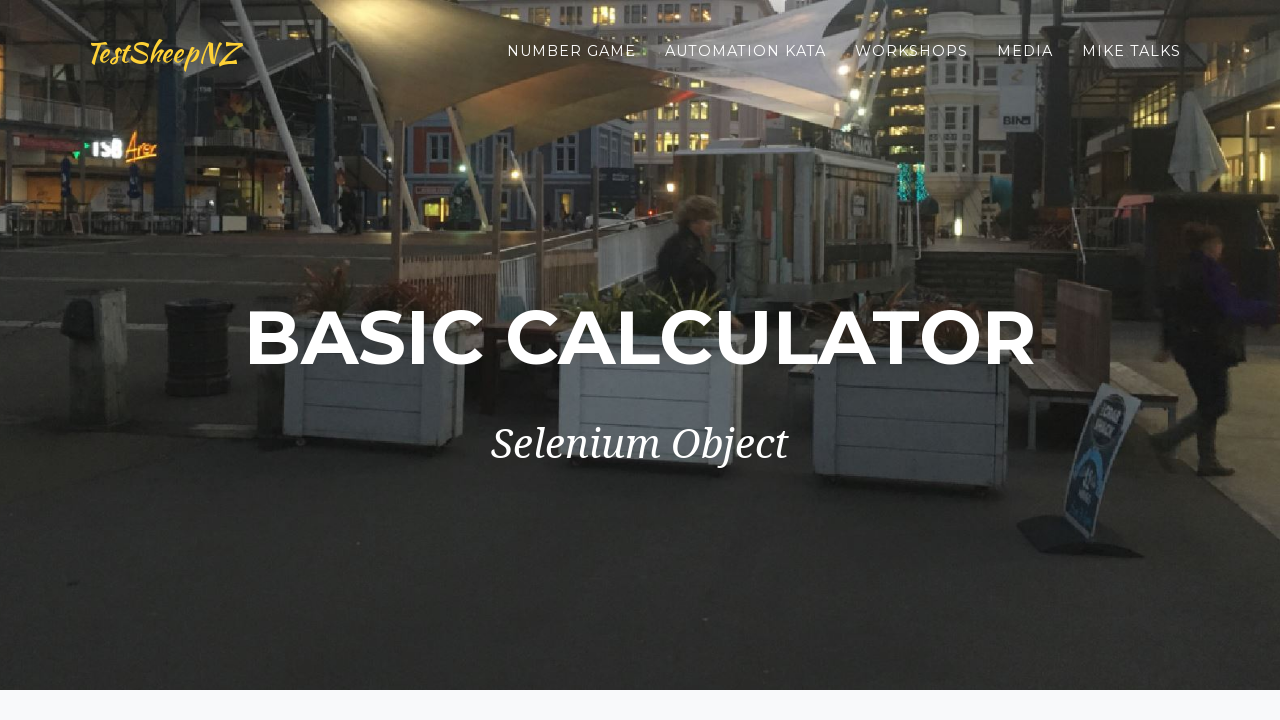

Entered 20 in the first number field on #number1Field
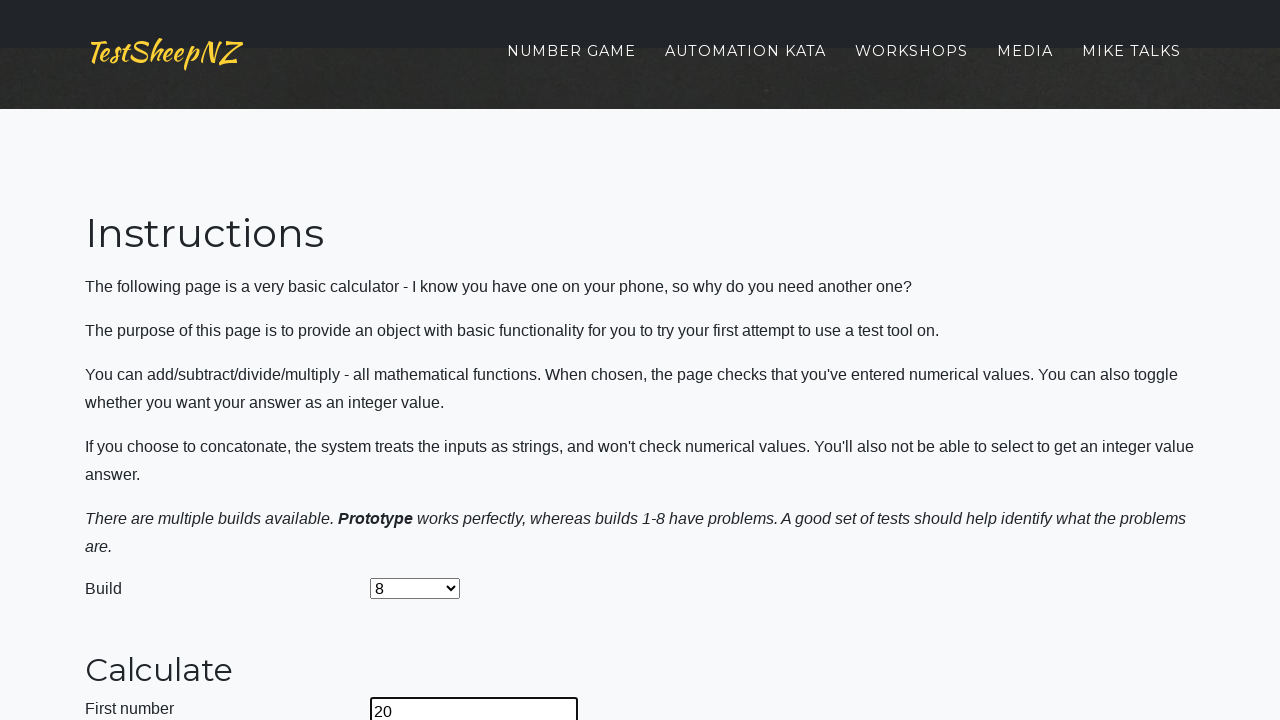

Entered 6 in the second number field on #number2Field
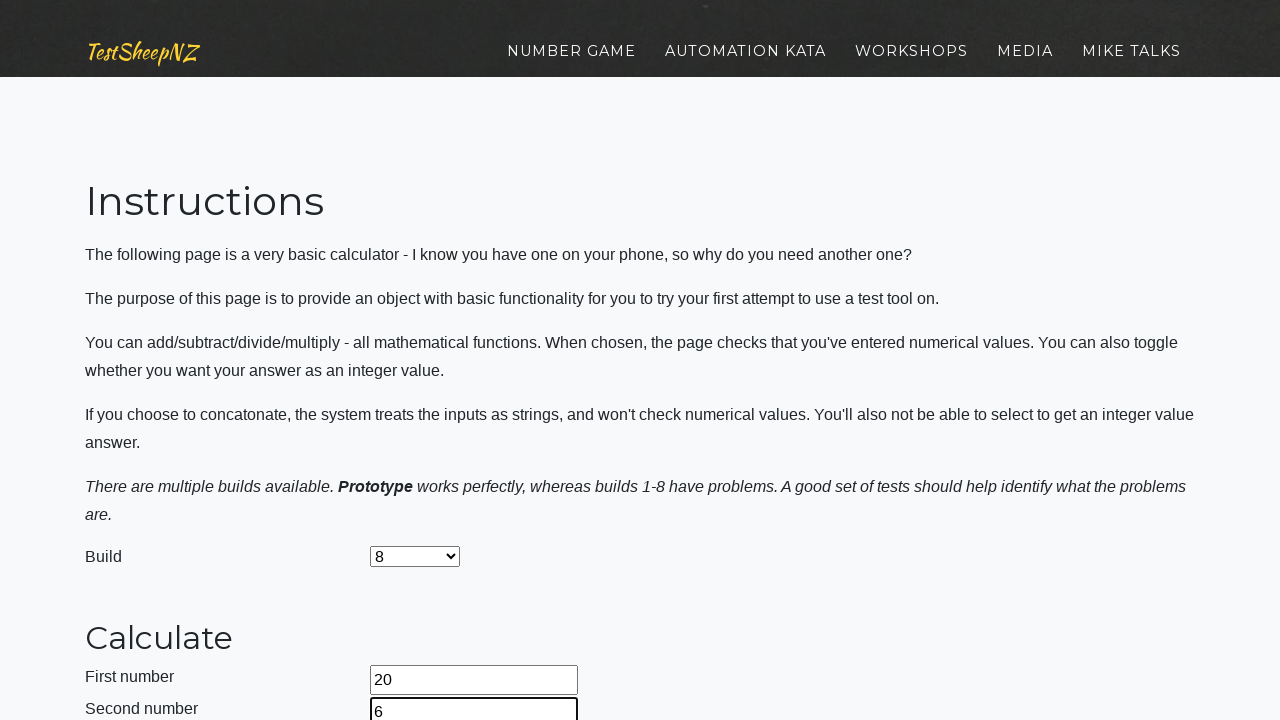

Selected division operation on select[name="selectOperation"]
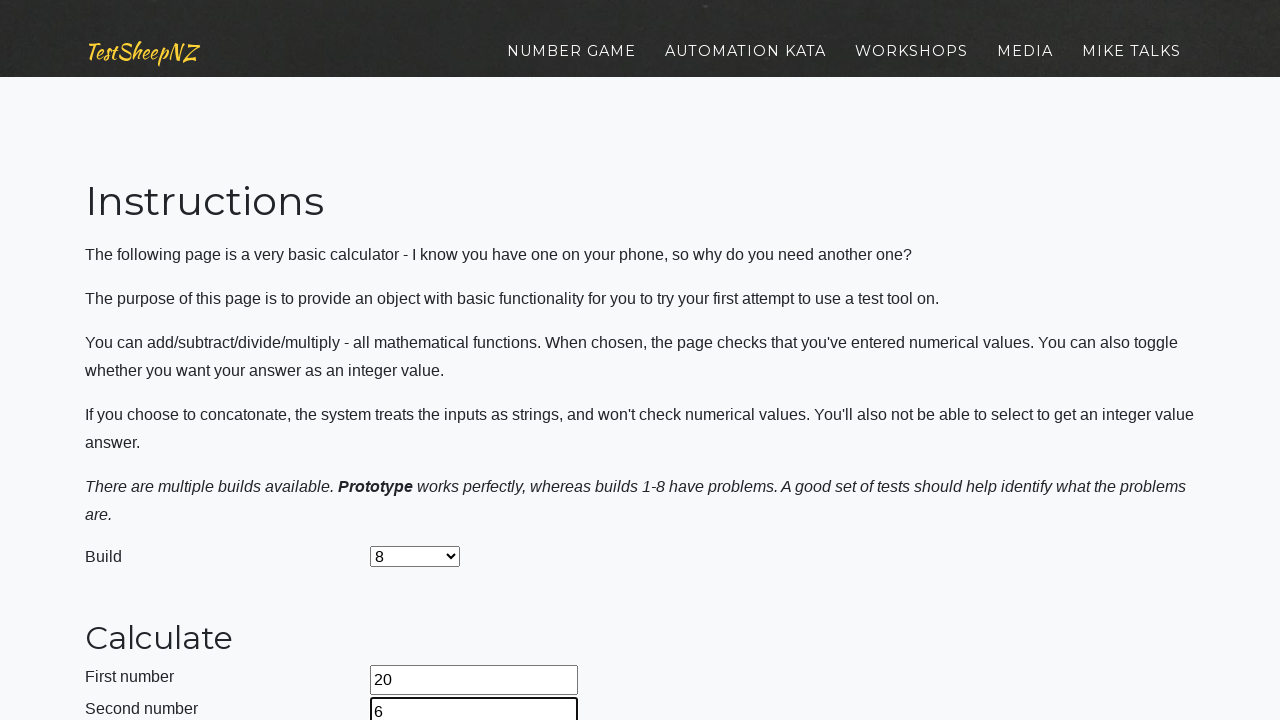

Clicked the calculate button to perform 20 ÷ 6 at (422, 361) on #calculateButton
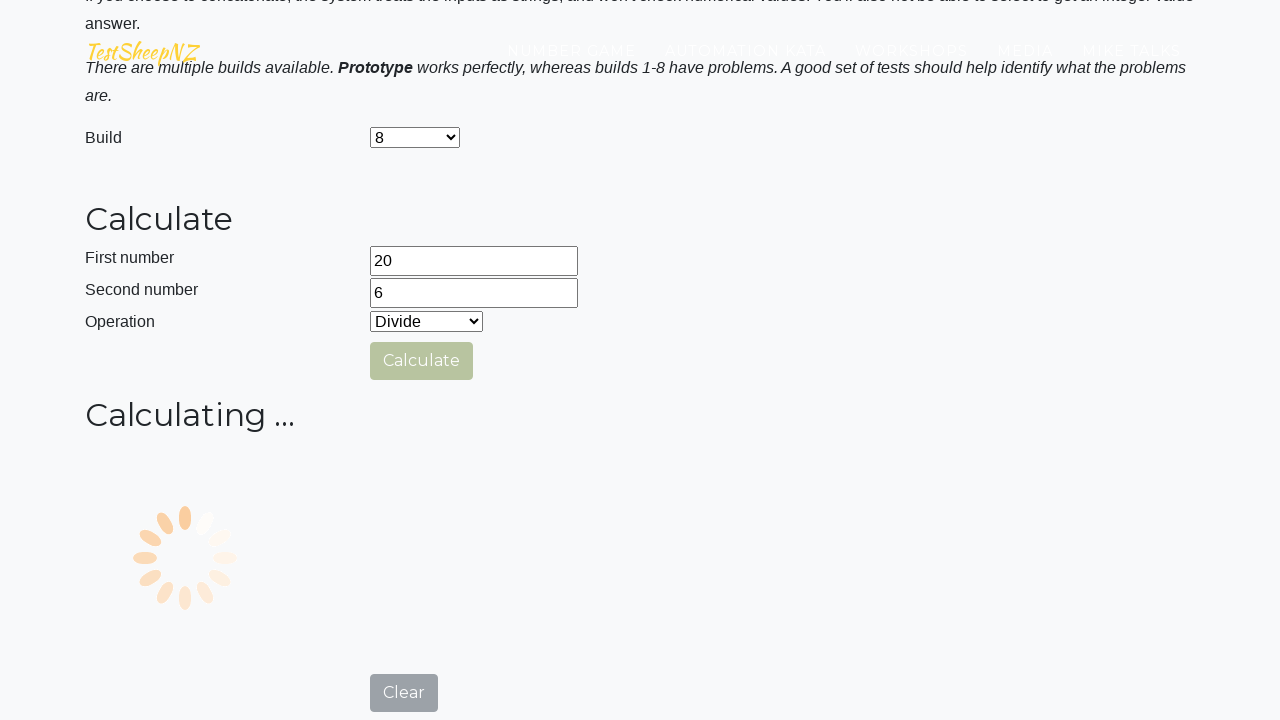

Integer division result displayed in answer field
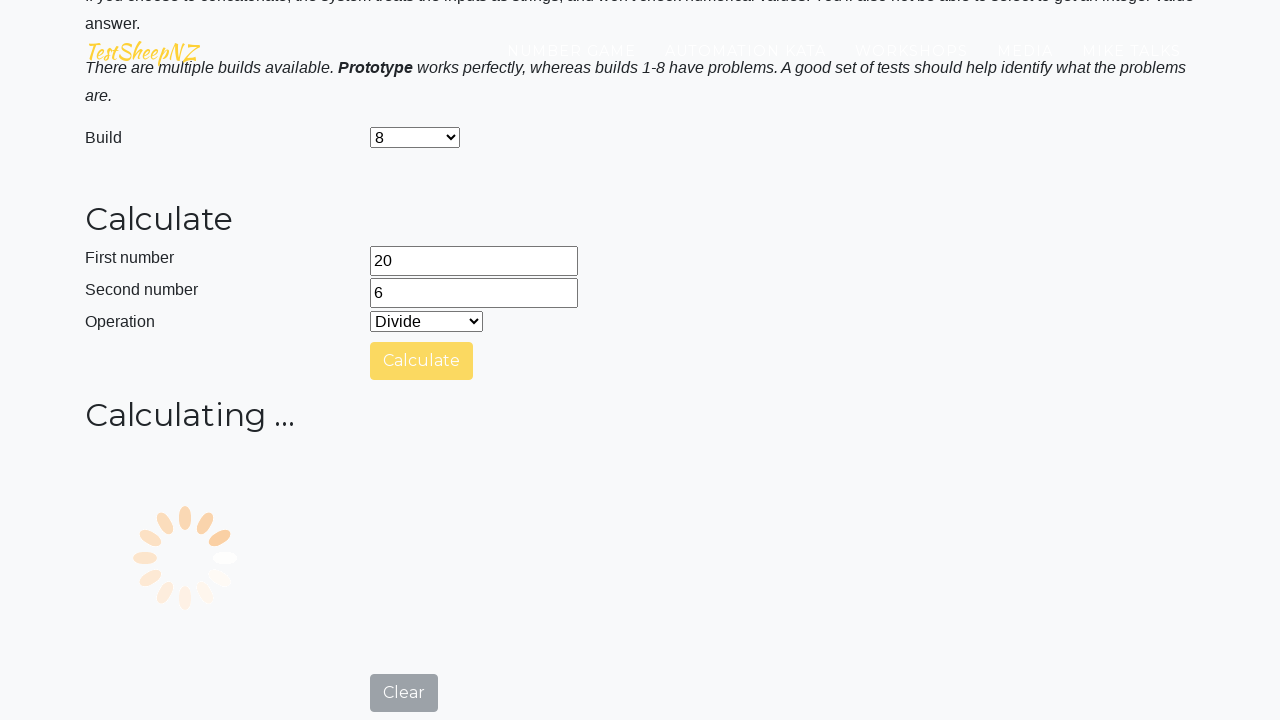

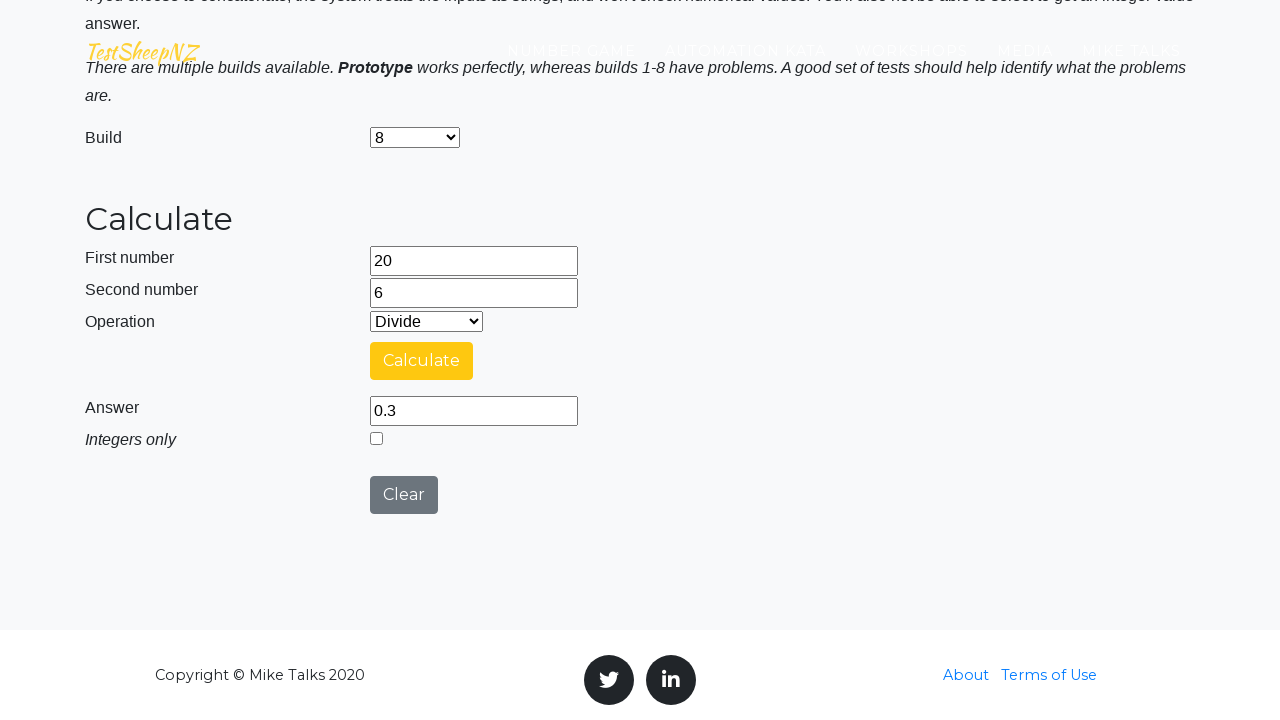